Tests that the main section and footer become visible when a todo item is added

Starting URL: https://demo.playwright.dev/todomvc

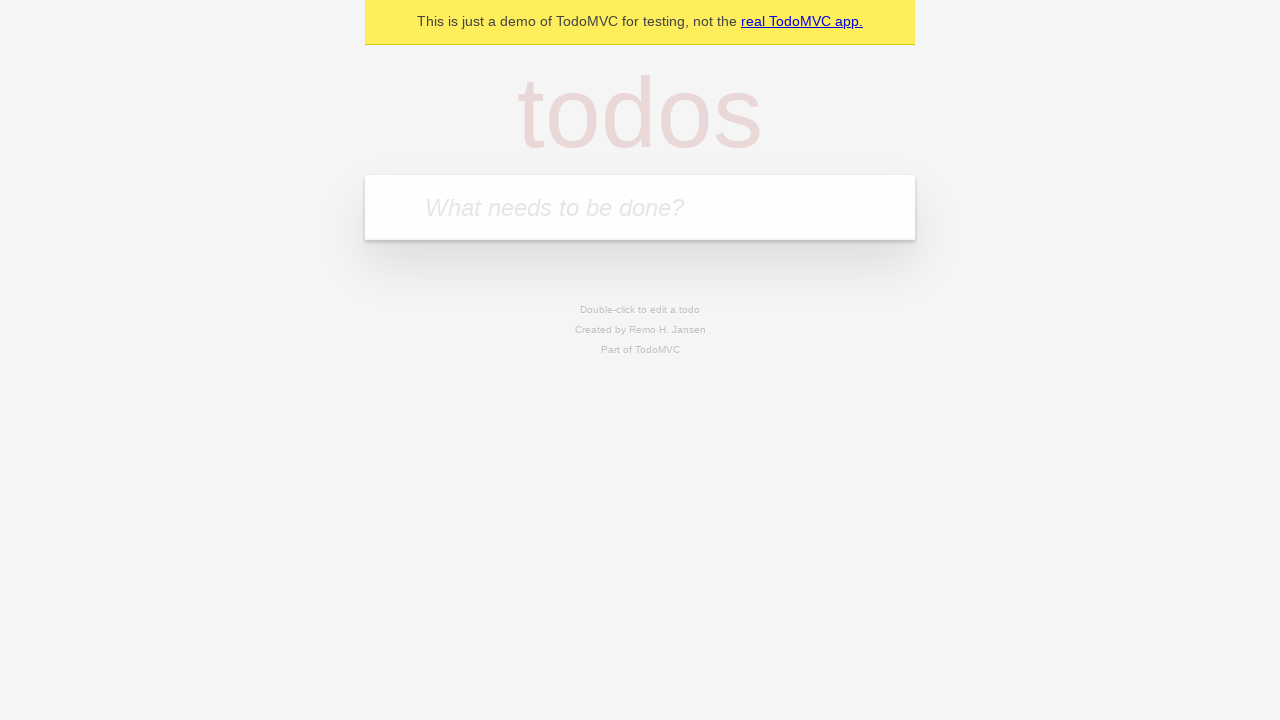

Filled new todo input field with 'buy some cheese' on .new-todo
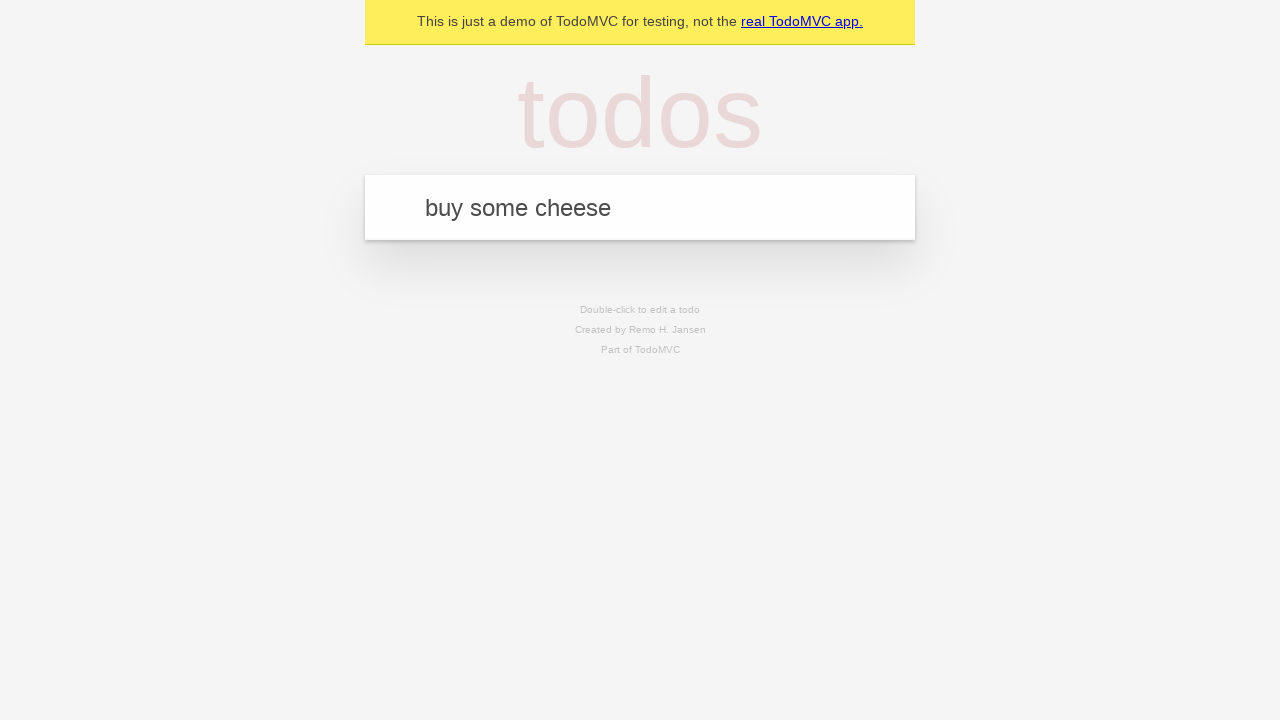

Pressed Enter to add the todo item on .new-todo
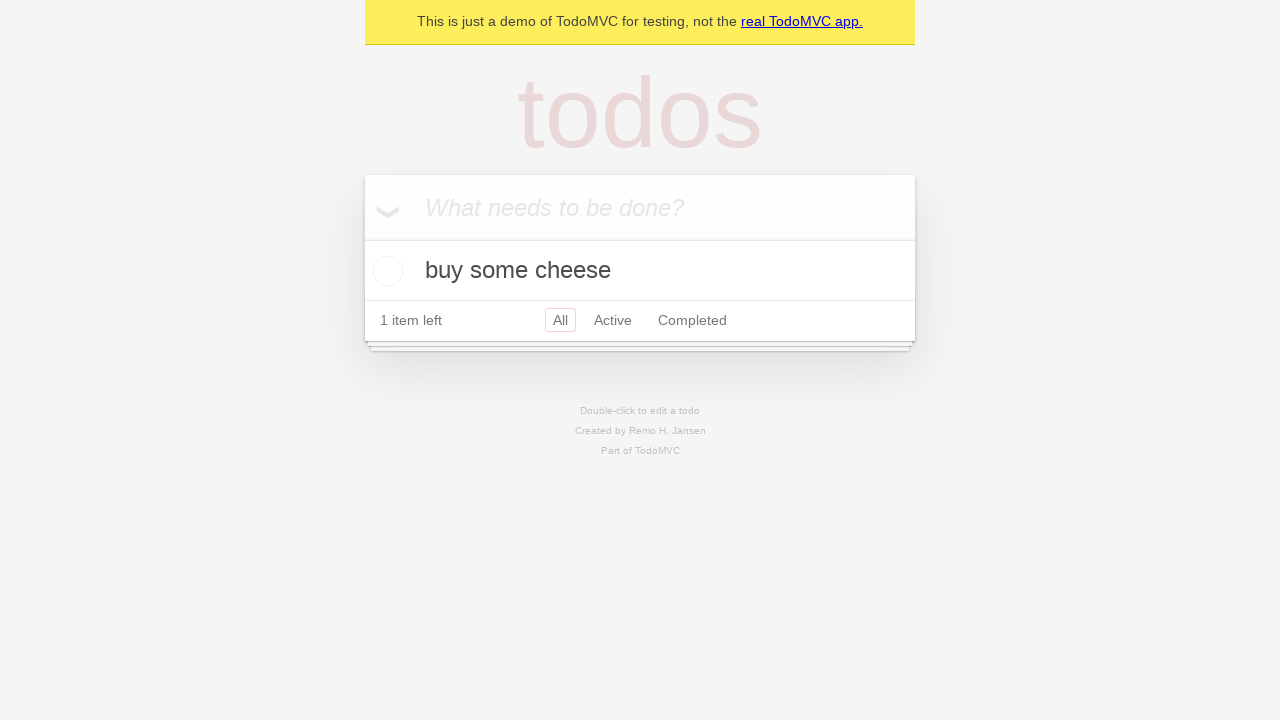

Main section became visible after adding todo
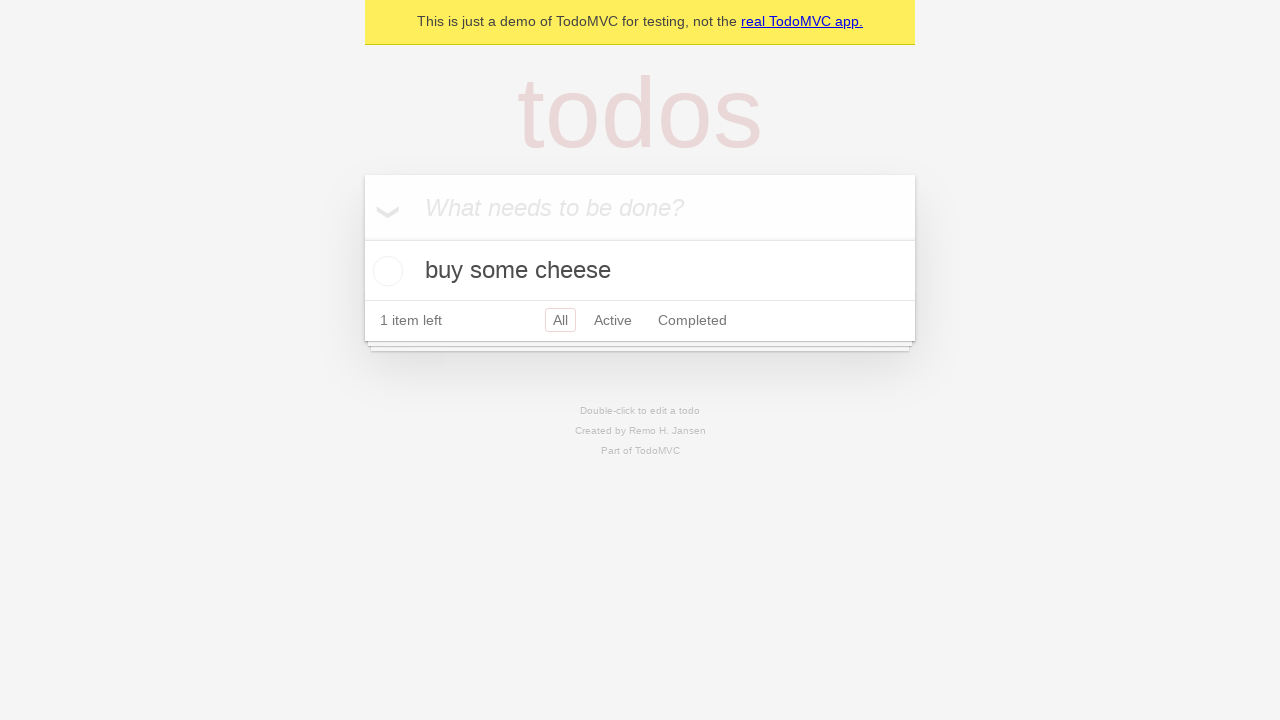

Footer section became visible after adding todo
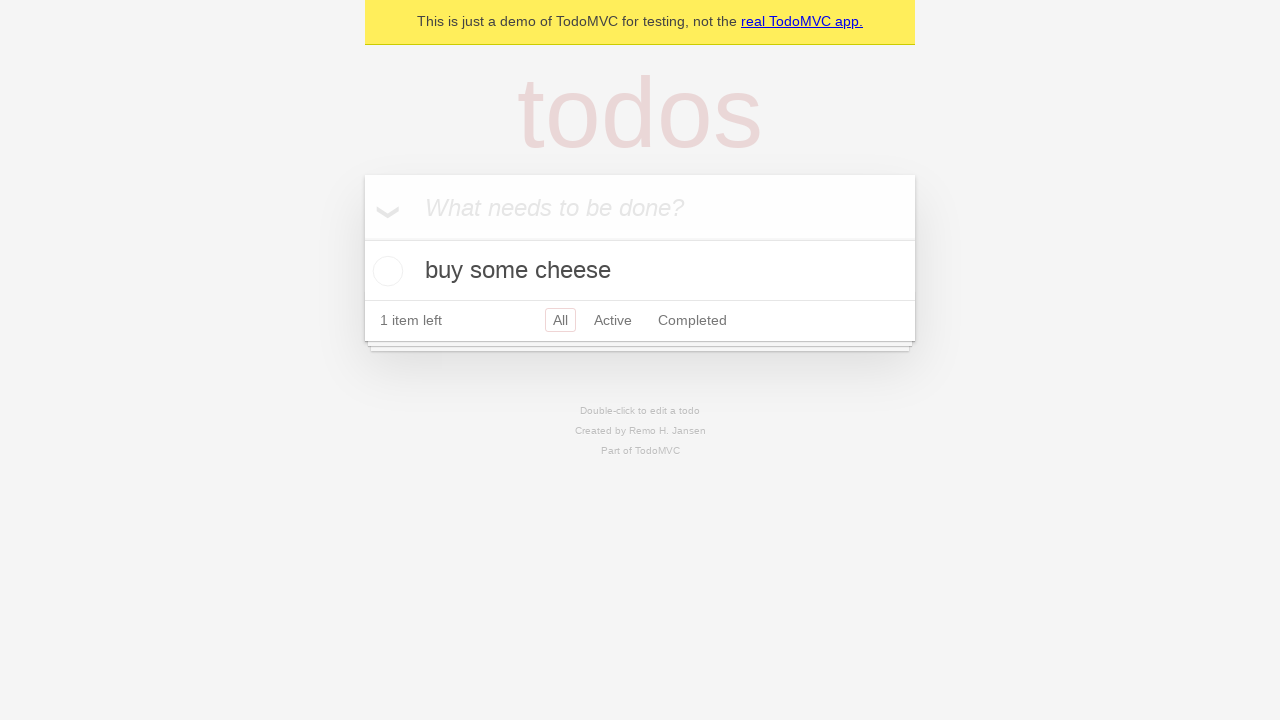

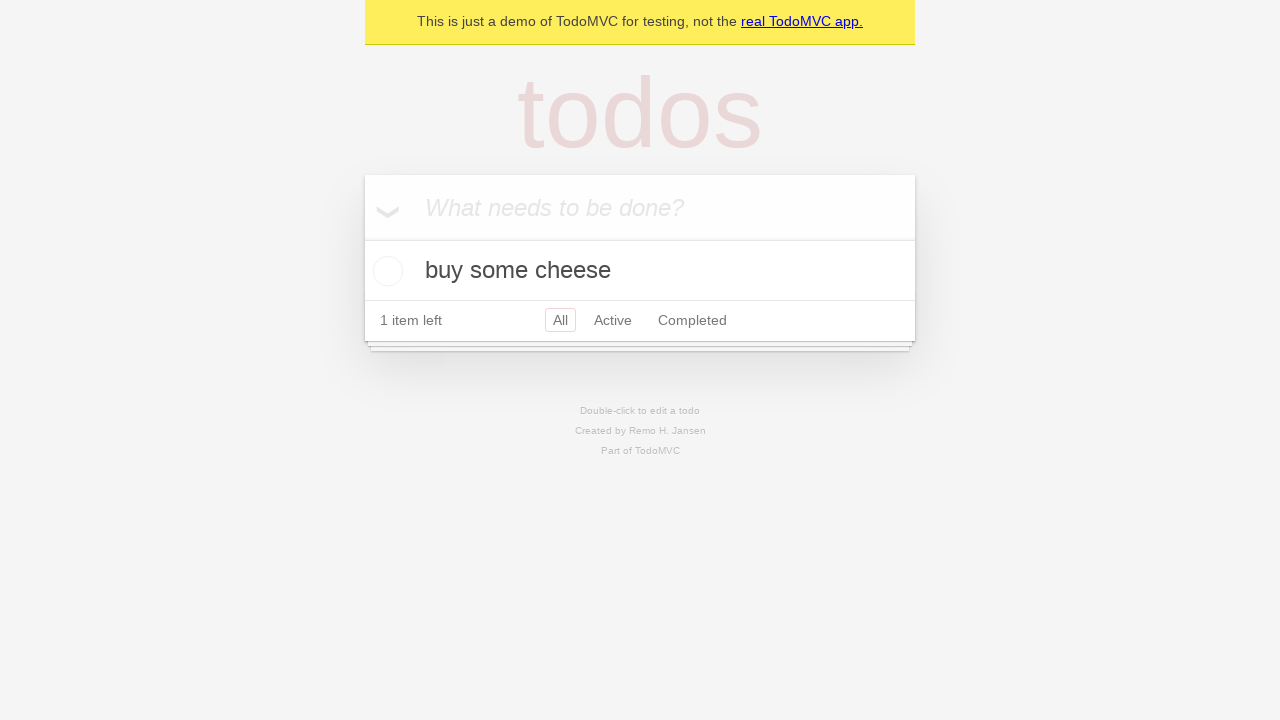